Tests iframe navigation by switching between frames, filling a text field in one frame, and clicking a checkbox in another frame

Starting URL: https://krninformatix.com/frames/frames.html

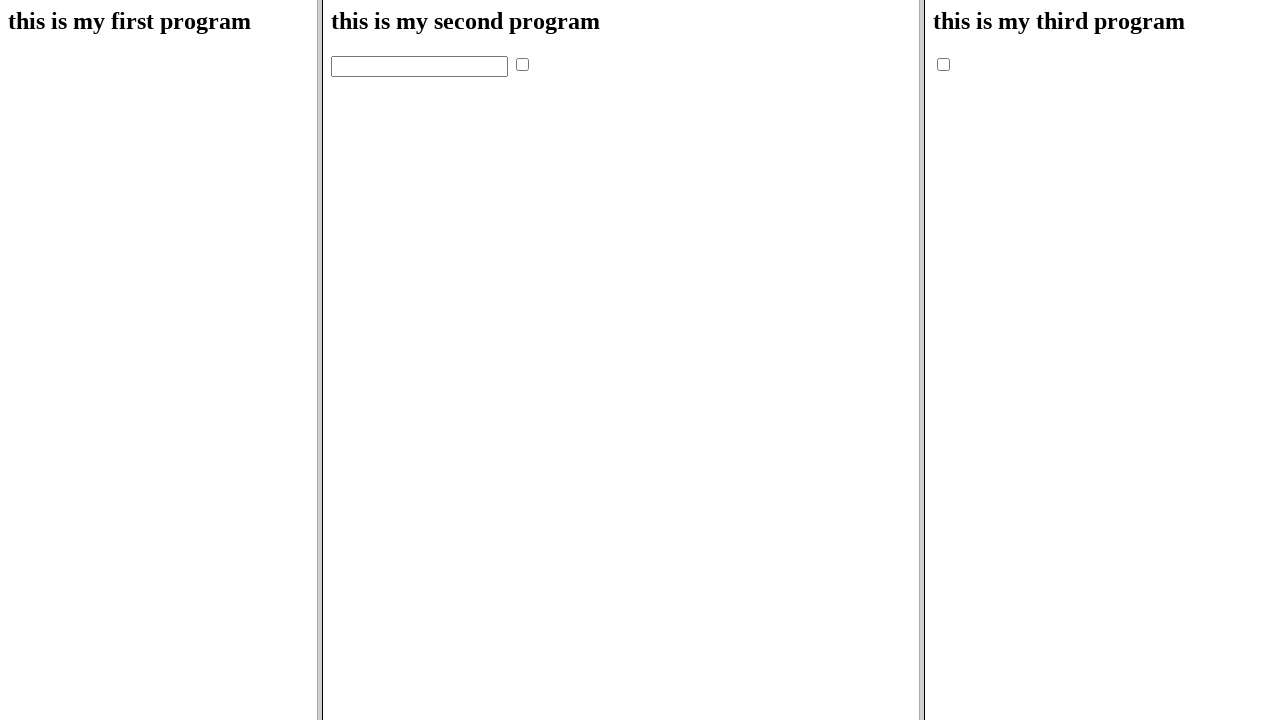

Switched to second frame and filled name field with 'Faizan' on input[name='name1']
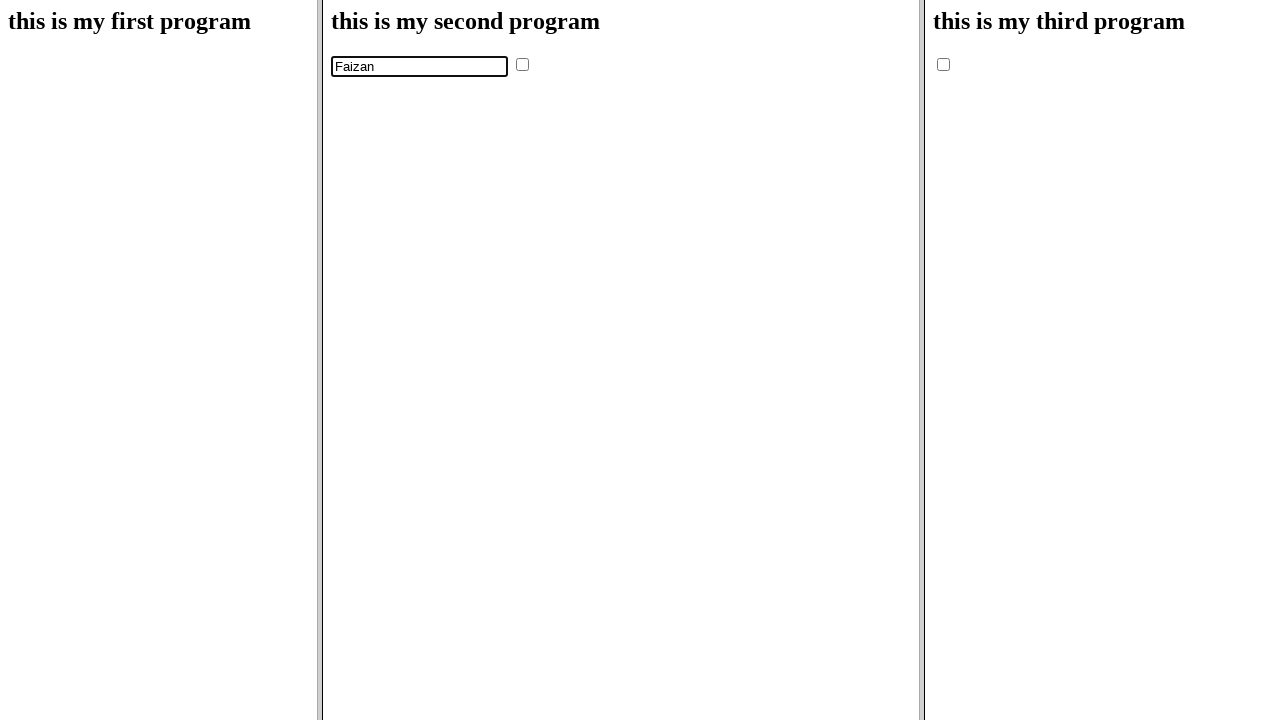

Switched to third frame and clicked checkbox at (944, 64) on frame[src='third.html'] >> nth=0 >> internal:control=enter-frame >> input[name='
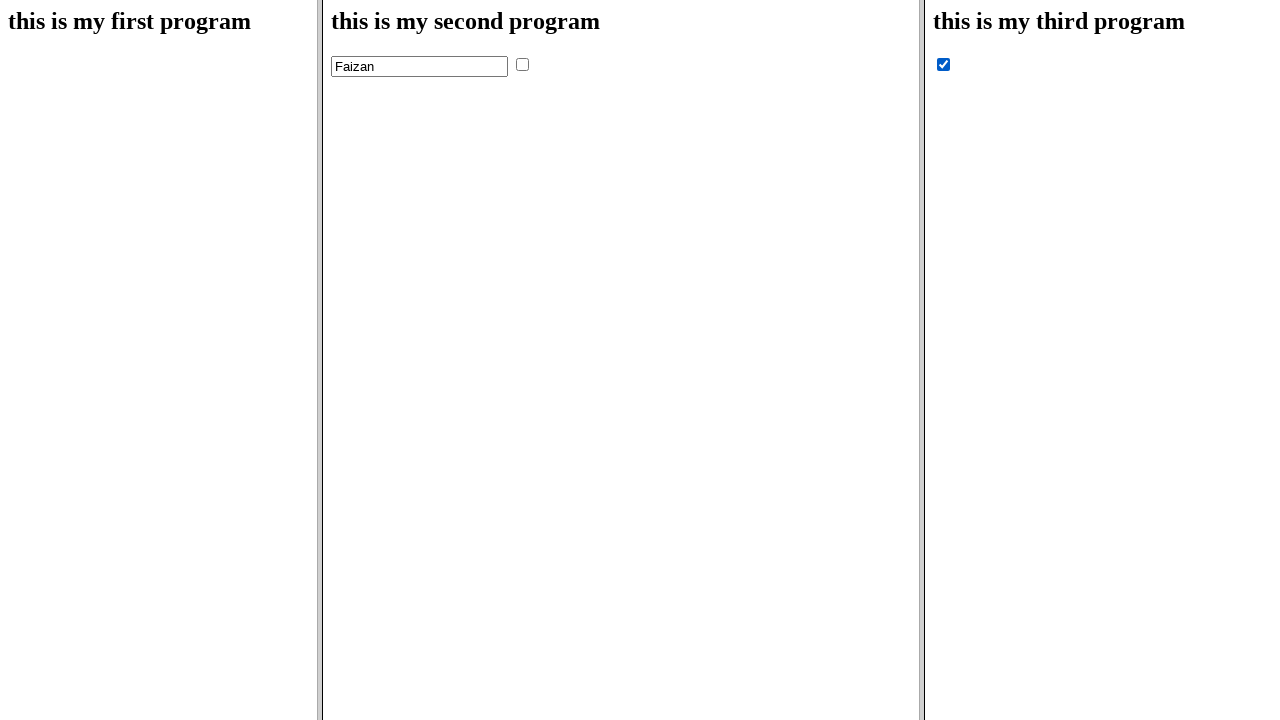

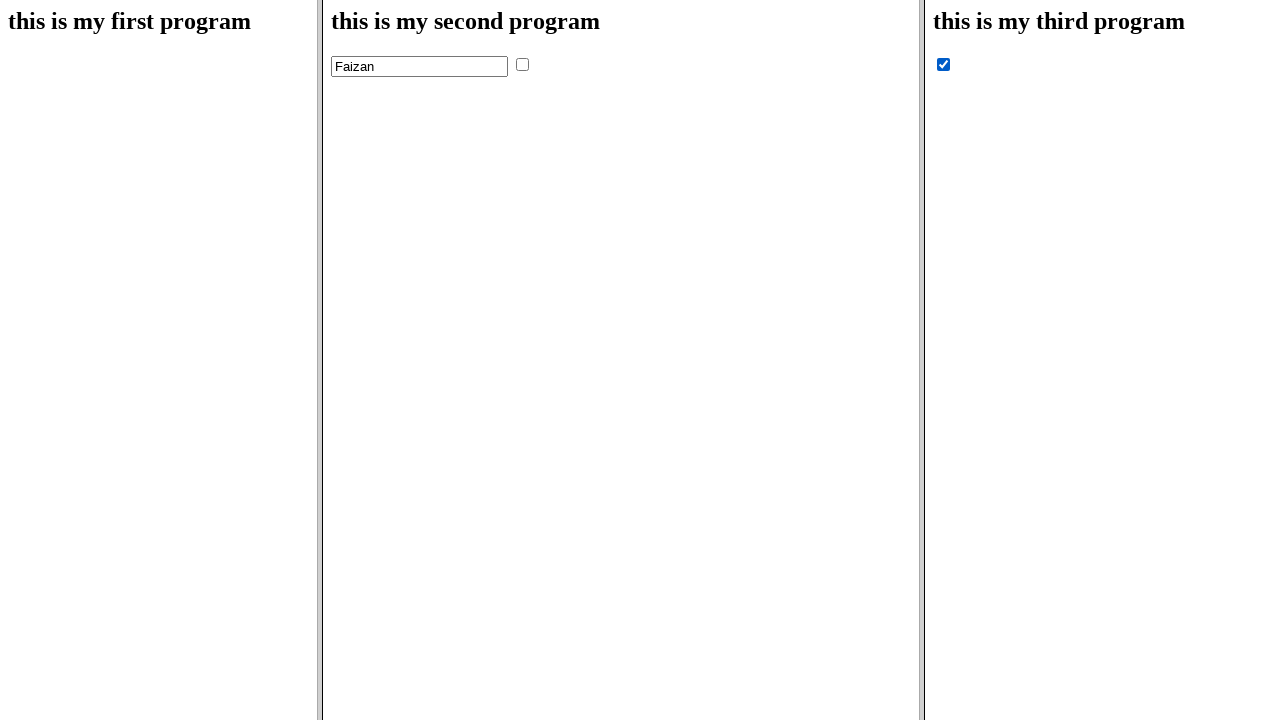